Navigates to a bootstrap iframe testing page and verifies the page loads with expected header content

Starting URL: https://syntaxprojects.com/bootstrap-iframe.php

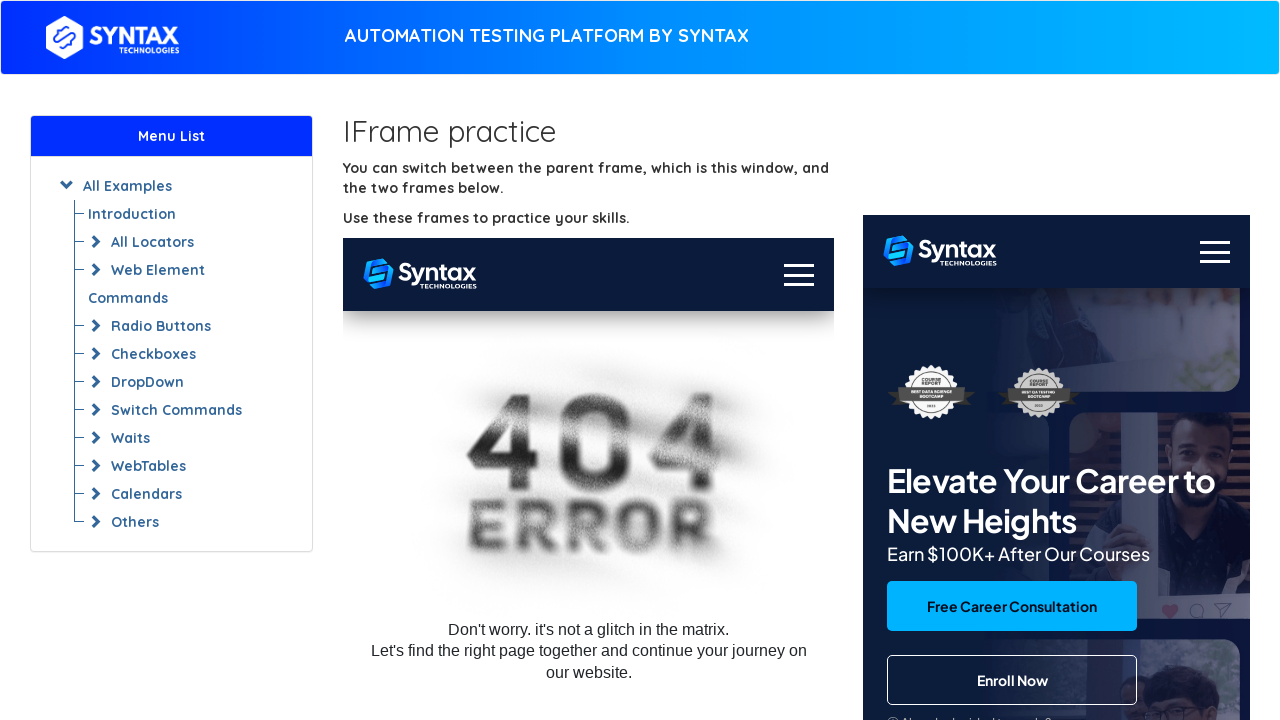

Navigated to bootstrap iframe testing page
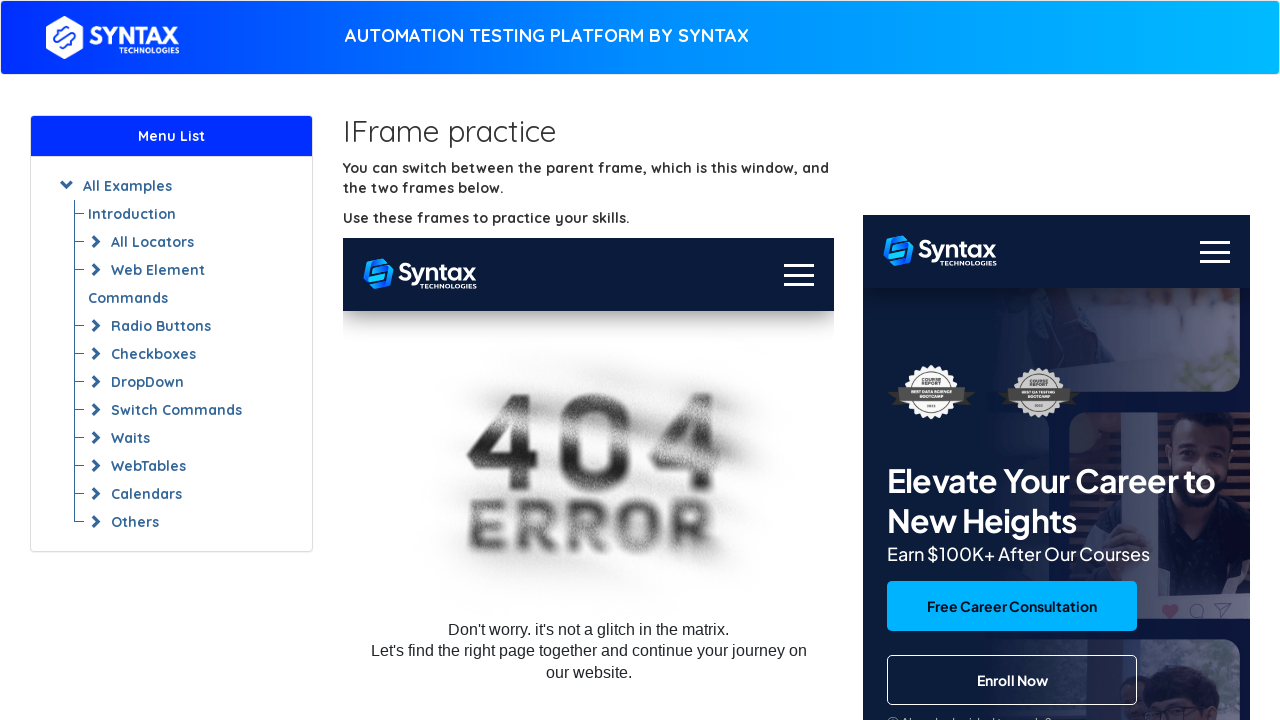

Page DOM content loaded
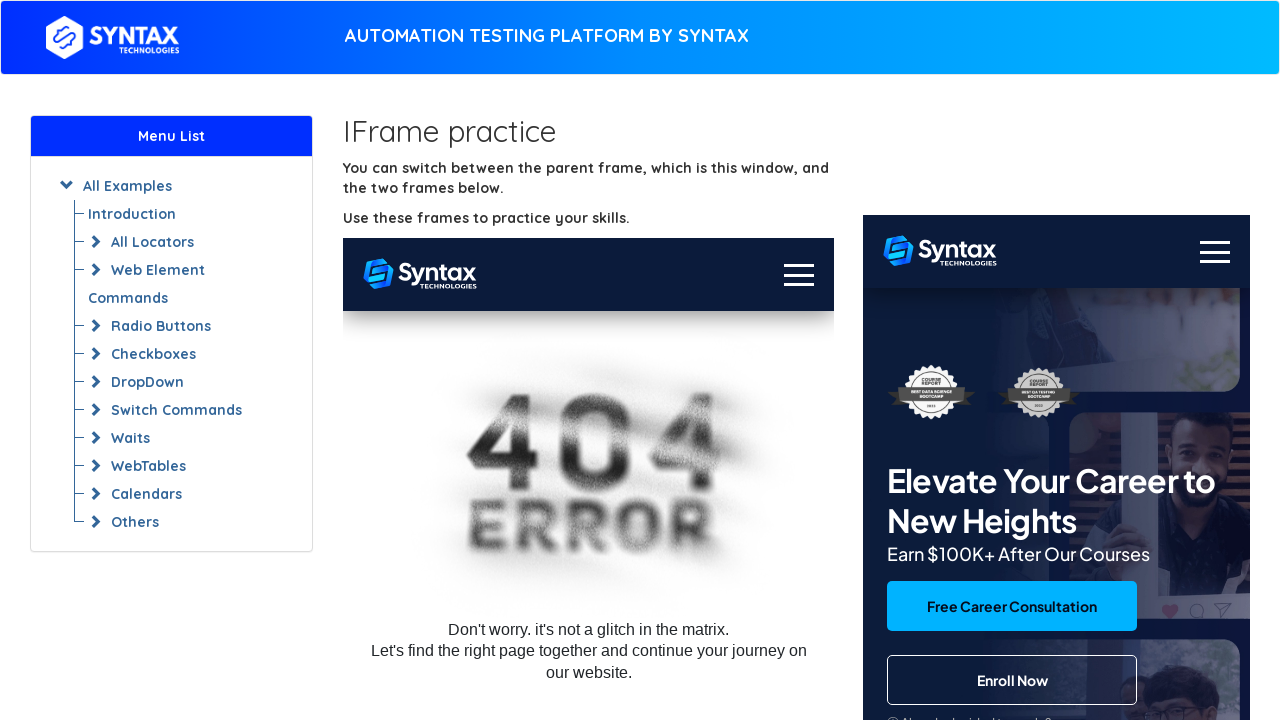

Expected header 'AUTOMATION TESTING PLATFORM BY SYNTAX' is visible
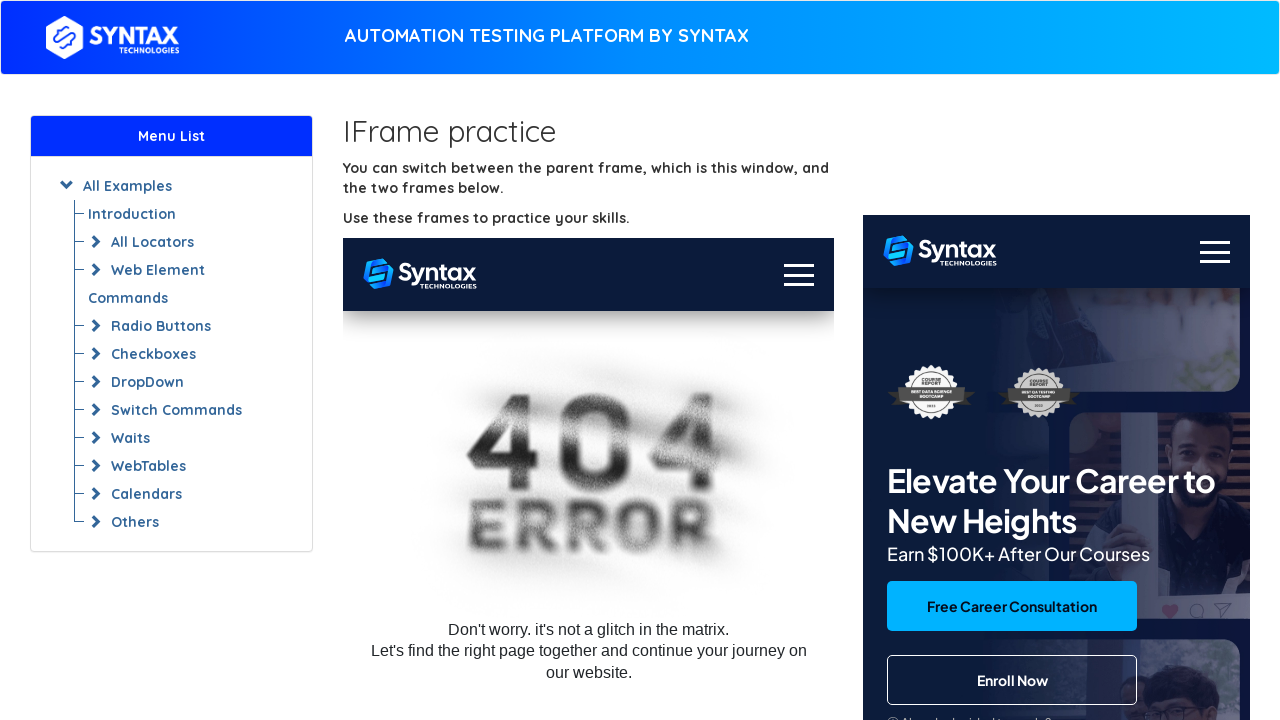

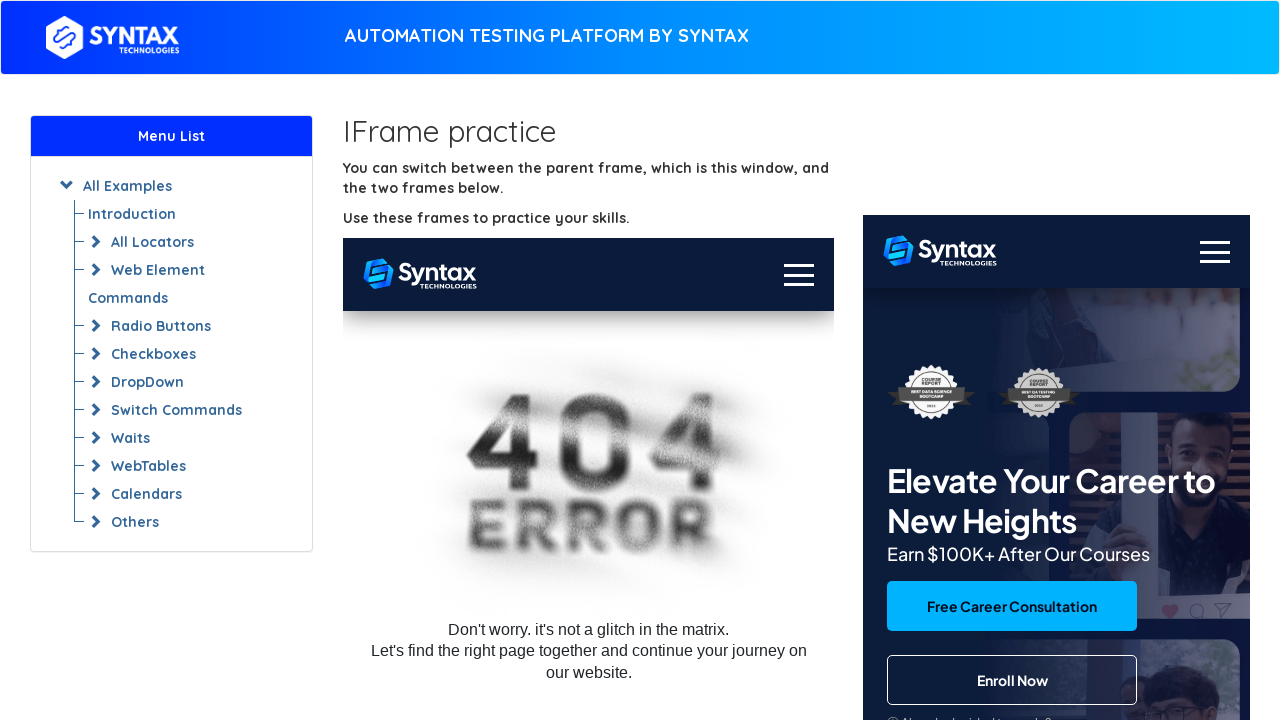